Tests autocomplete suggestion field by typing partial country name and selecting from dropdown

Starting URL: https://rahulshettyacademy.com/AutomationPractice/

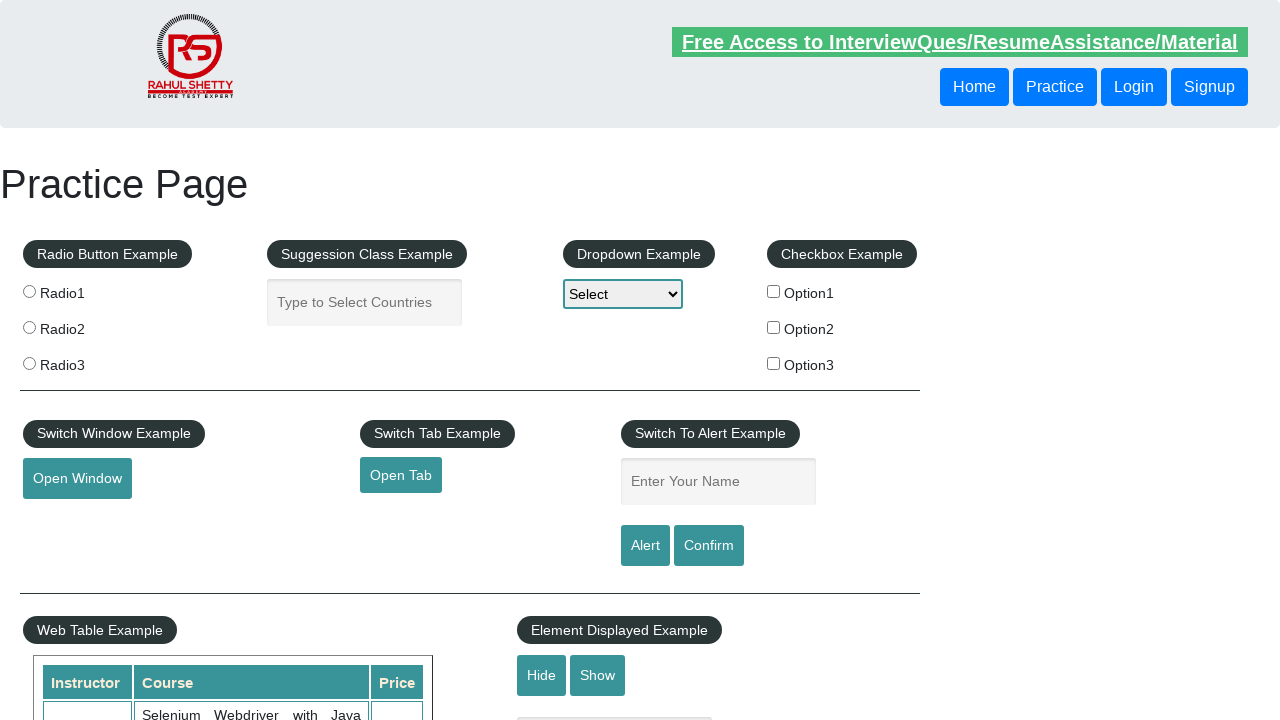

Typed 'RUS' into autocomplete field on #autocomplete
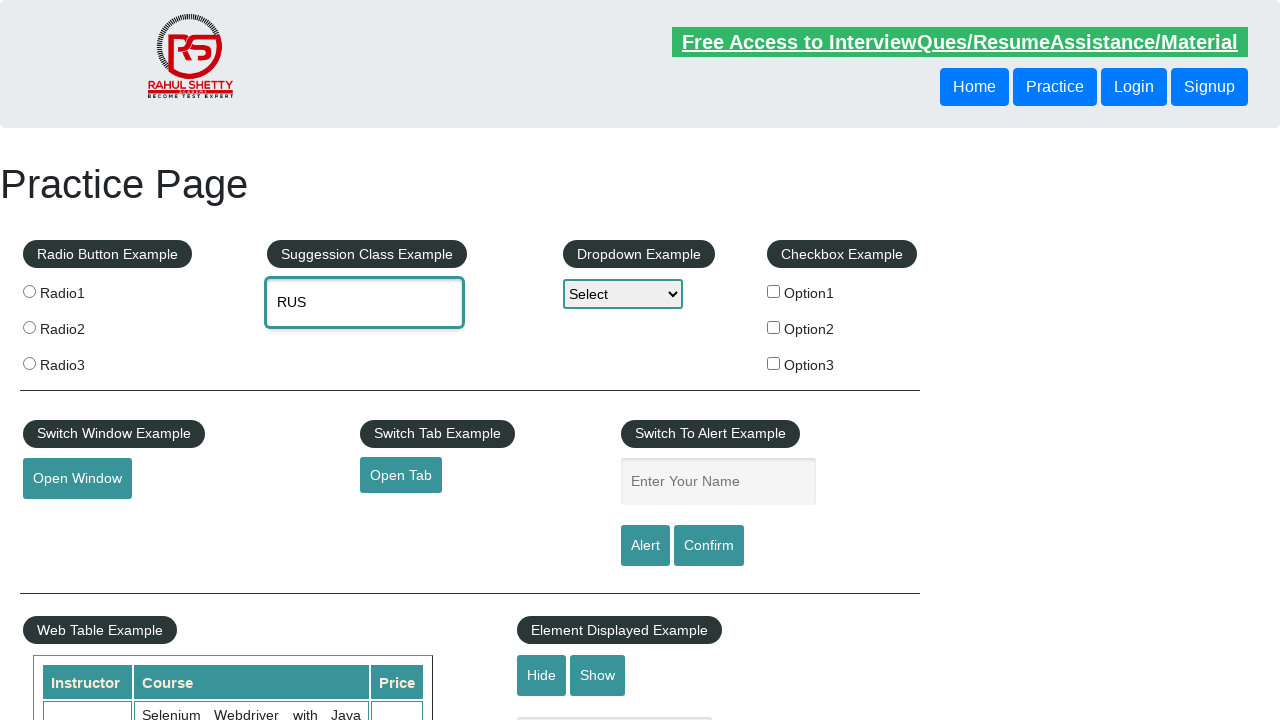

Autocomplete suggestions dropdown appeared
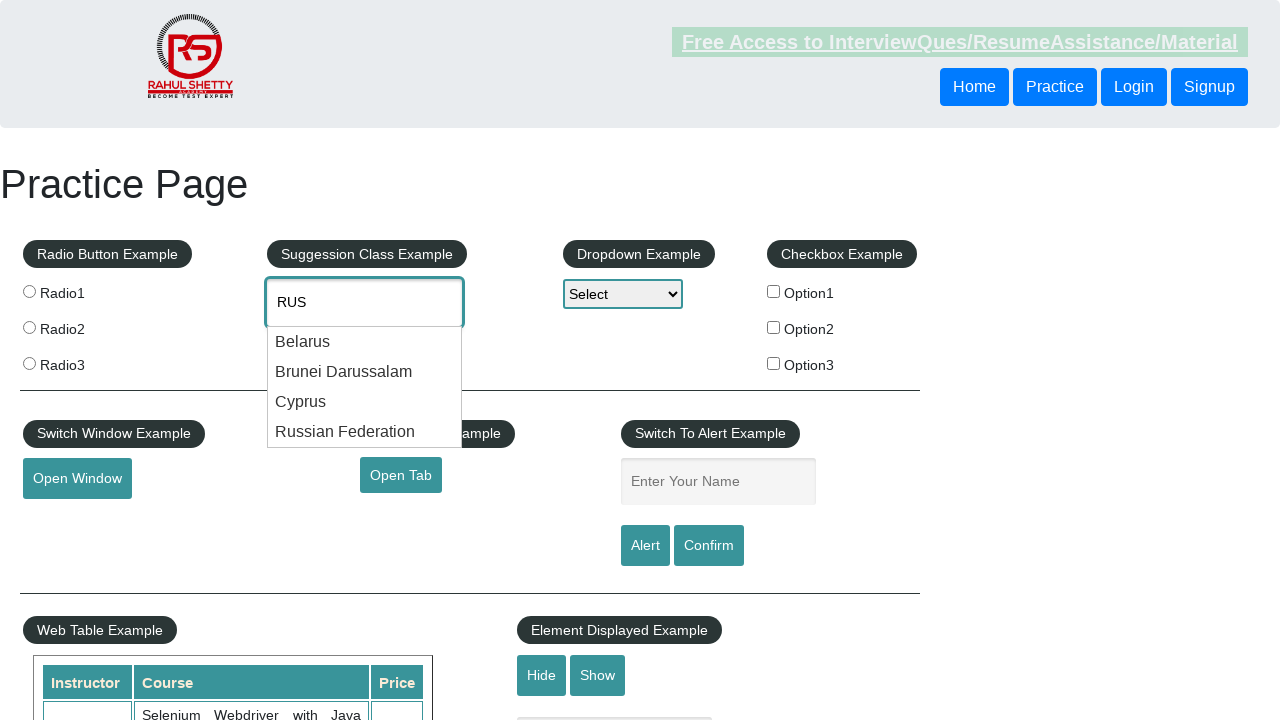

Selected 'Russian Federation' from autocomplete suggestions at (365, 432) on li.ui-menu-item .ui-menu-item-wrapper >> nth=3
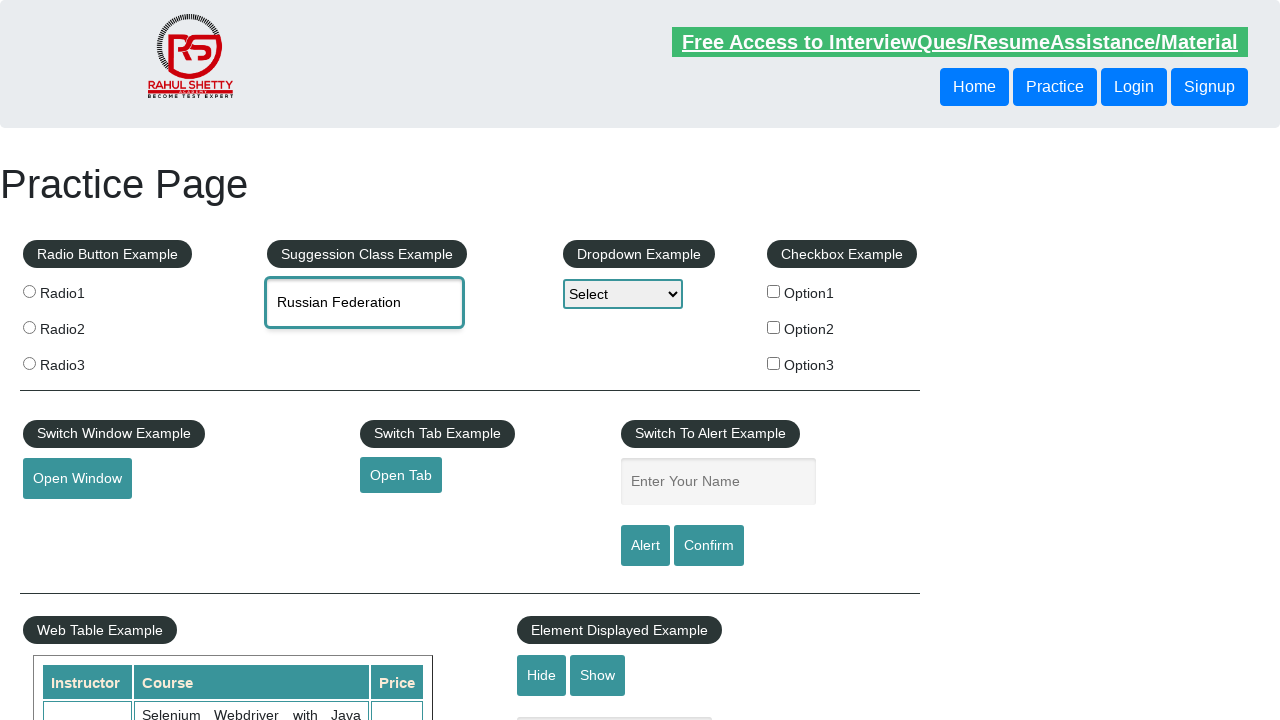

Verified that autocomplete field contains 'Russian Federation'
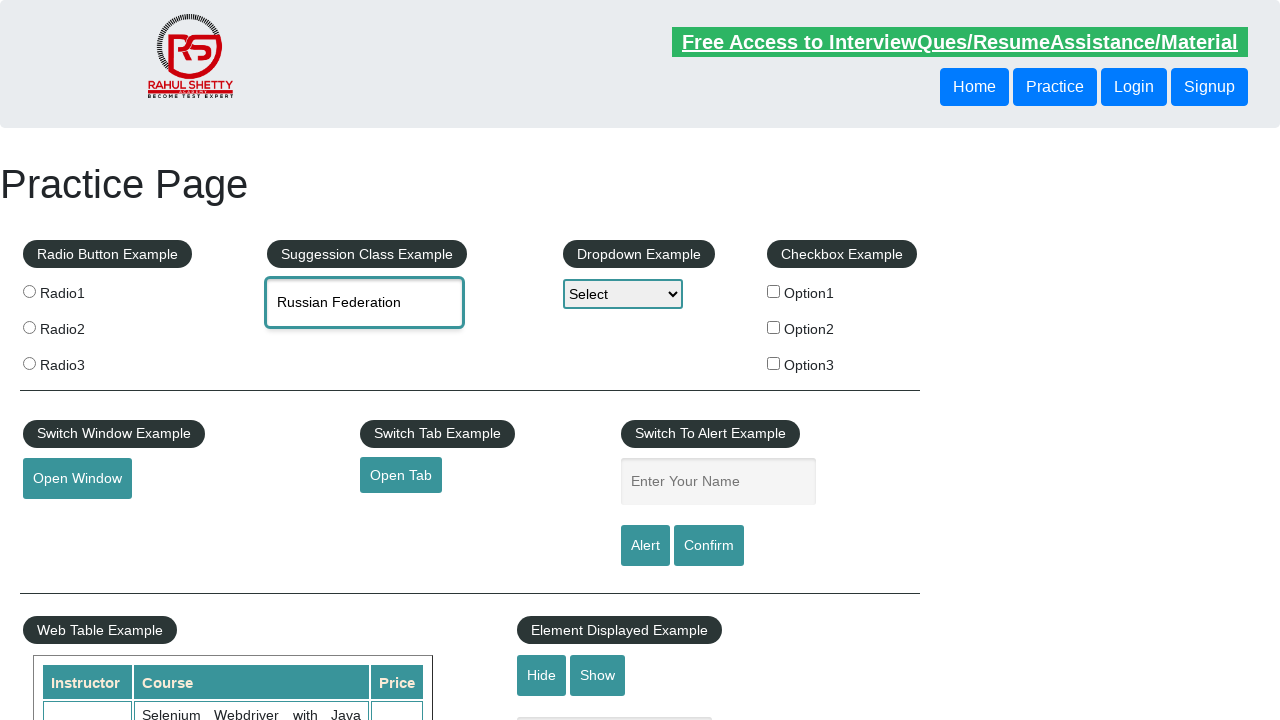

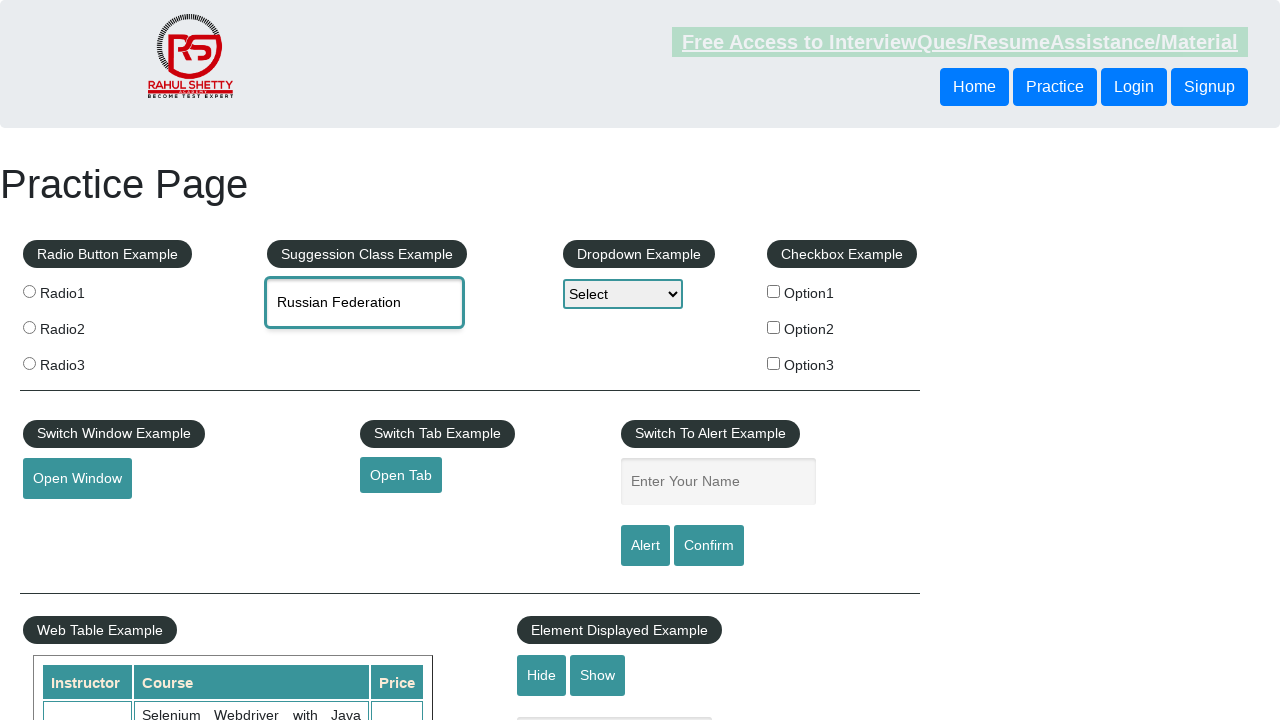